Tests element scoping by locating links within the footer section and first footer column, then opens each link in a new tab using keyboard shortcuts and switches between the opened windows.

Starting URL: https://rahulshettyacademy.com/AutomationPractice

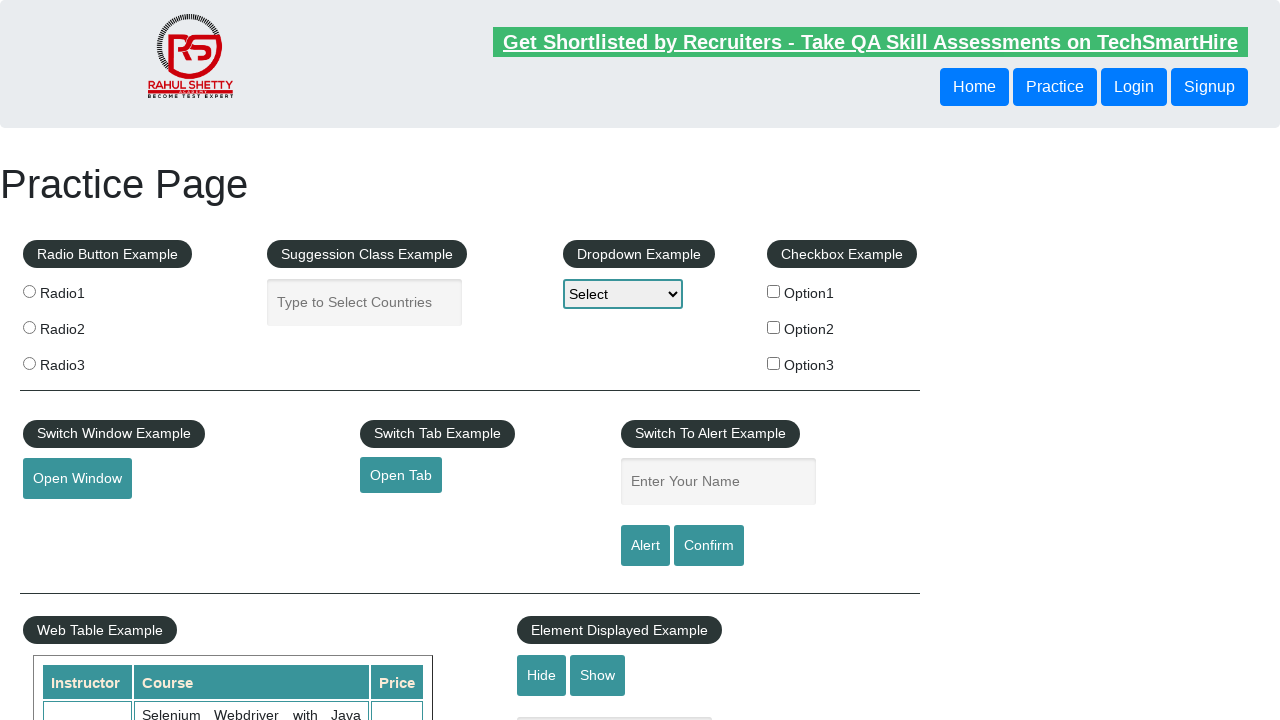

Waited for footer section to load
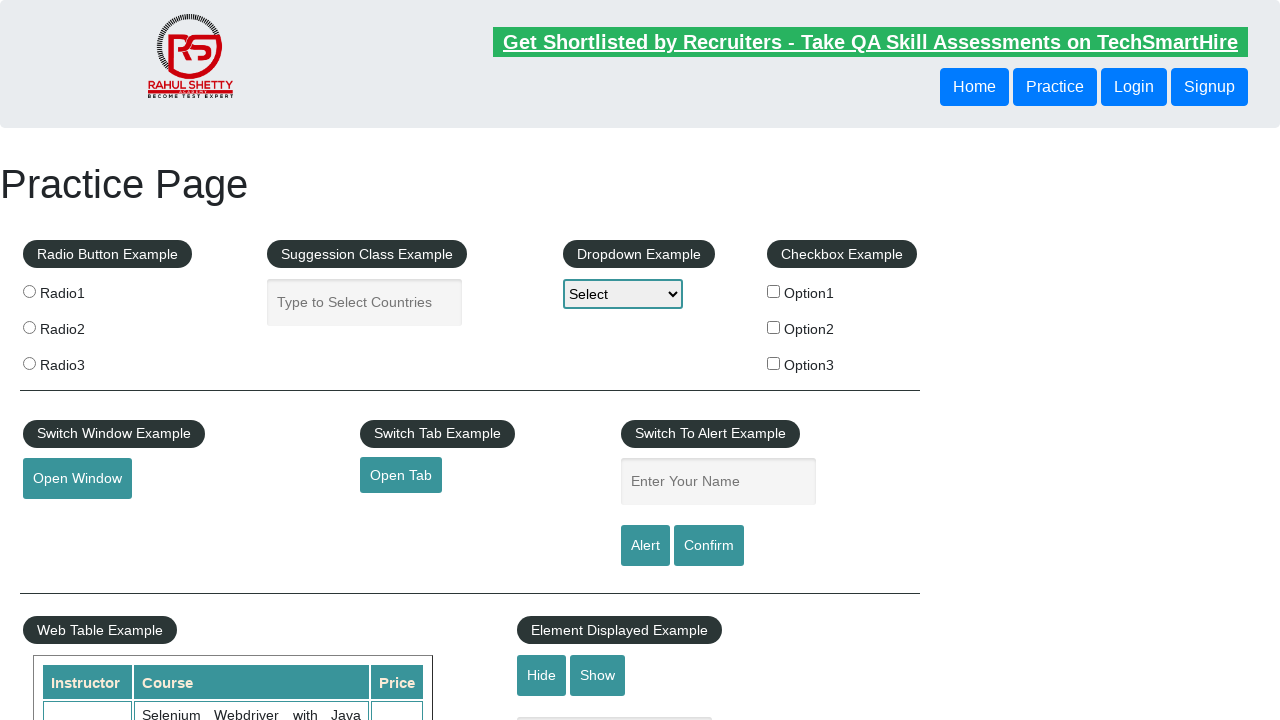

Located footer section element
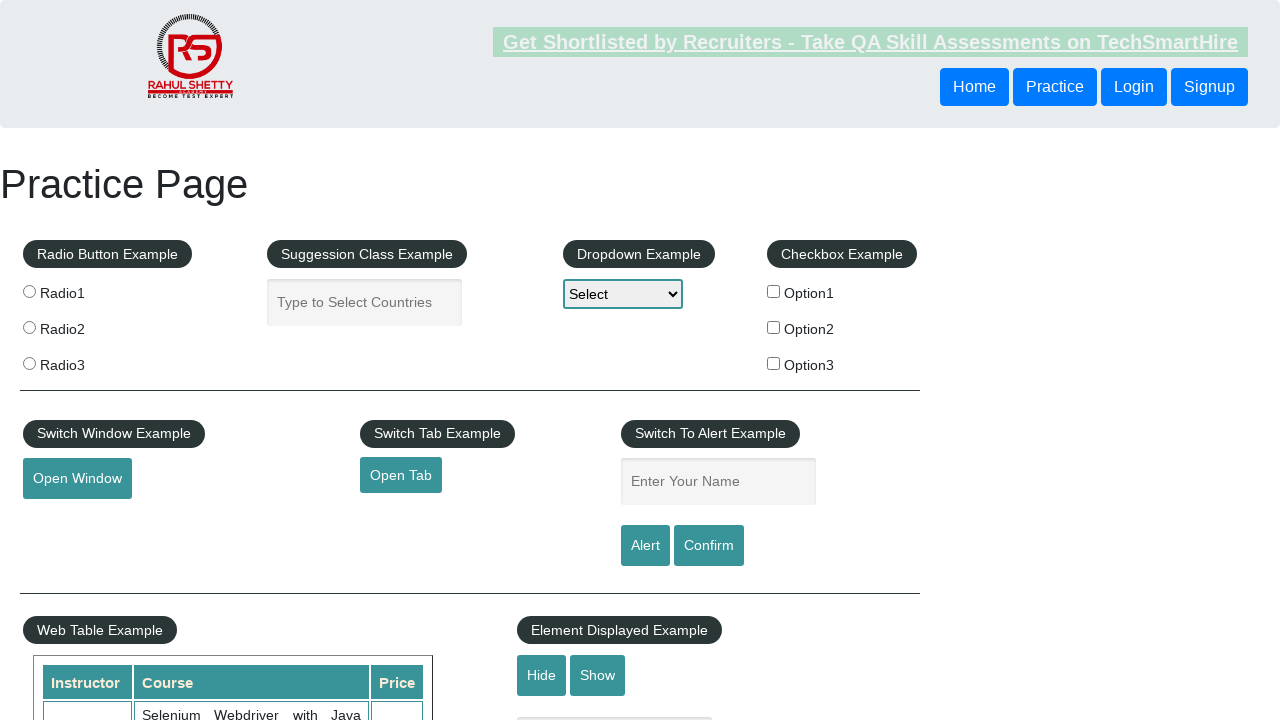

Located first footer column
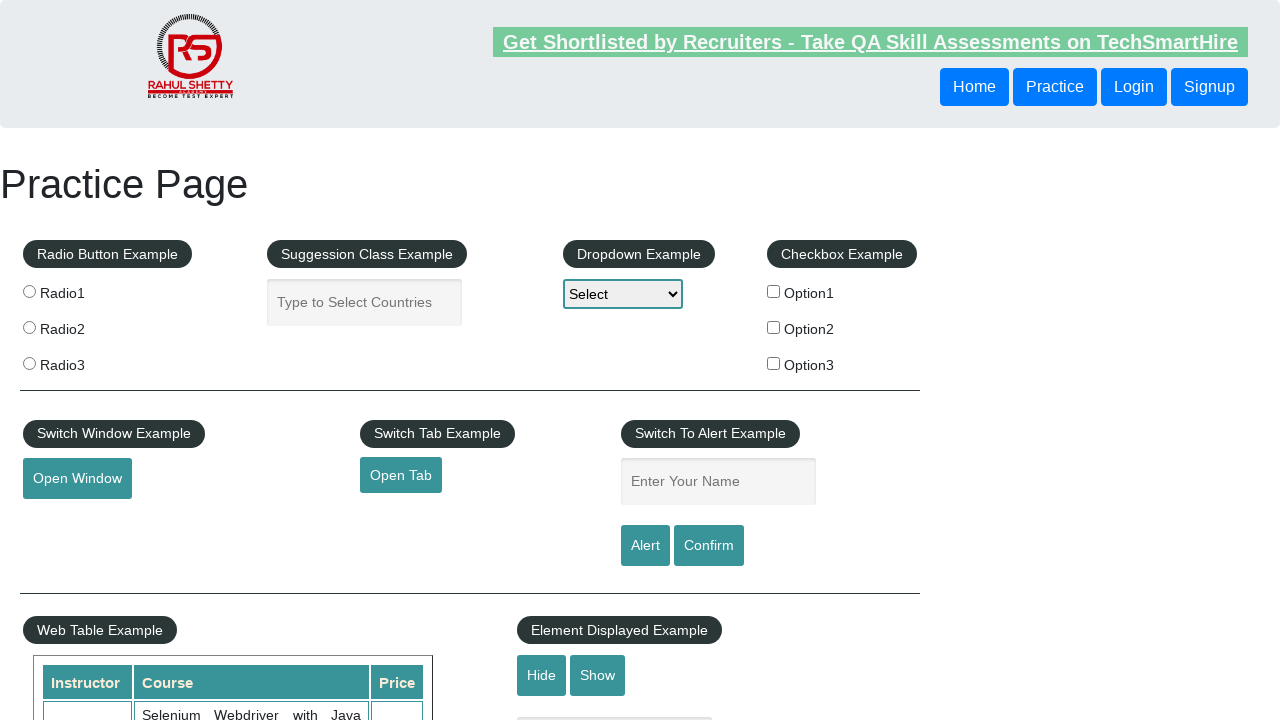

Found 5 links in first footer column
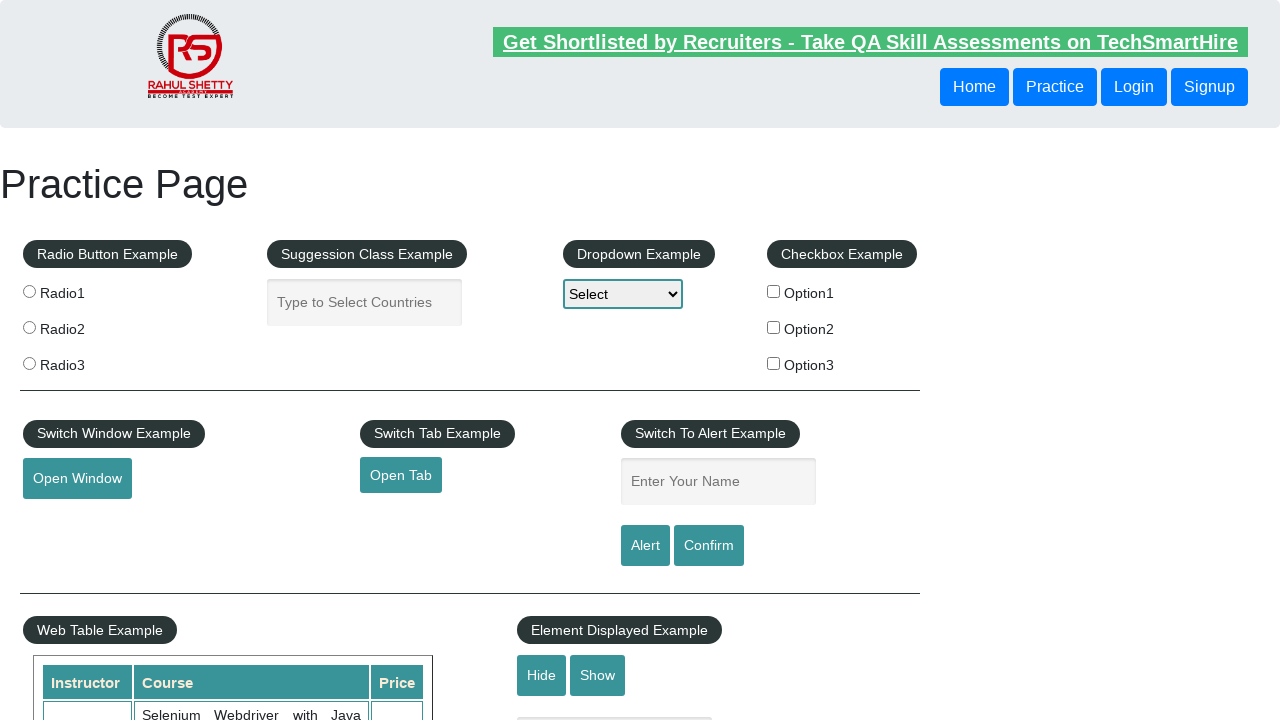

Opened link 1 in new tab using Ctrl+Click at (68, 520) on xpath=//div[@id='gf-BIG'] >> xpath=//td[1]/ul >> a >> nth=1
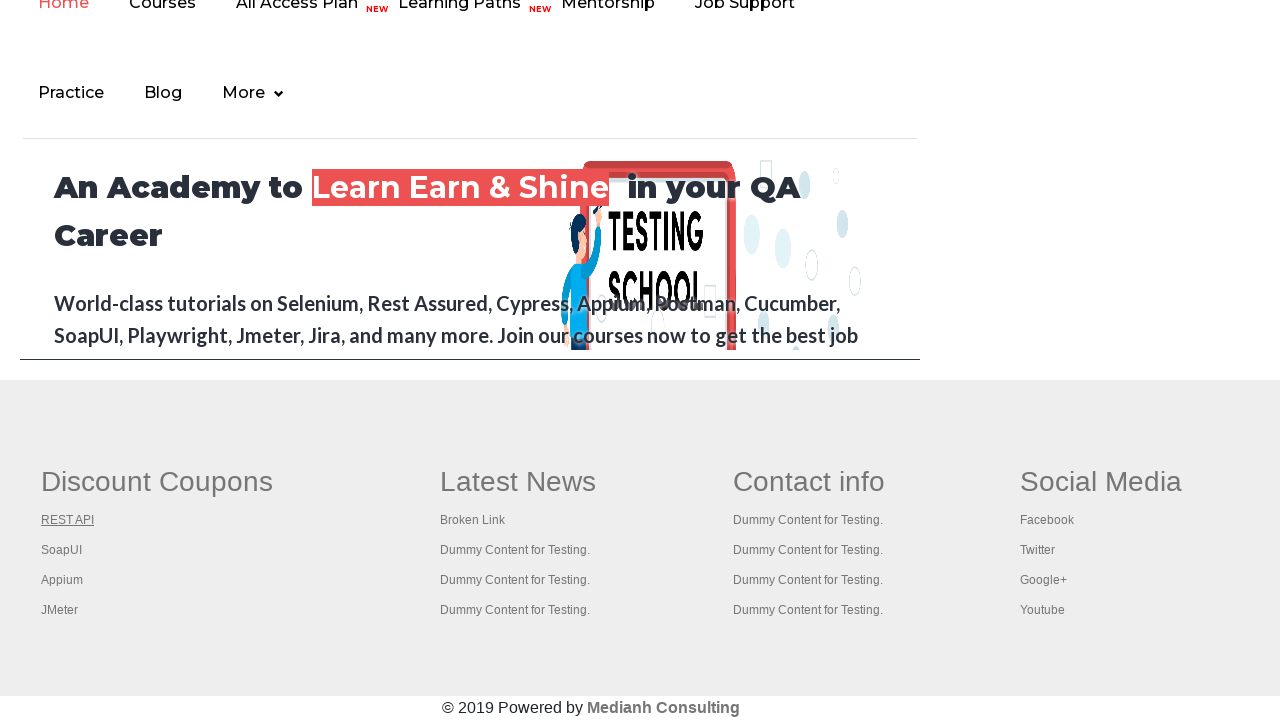

Waited 2 seconds for new tab to load
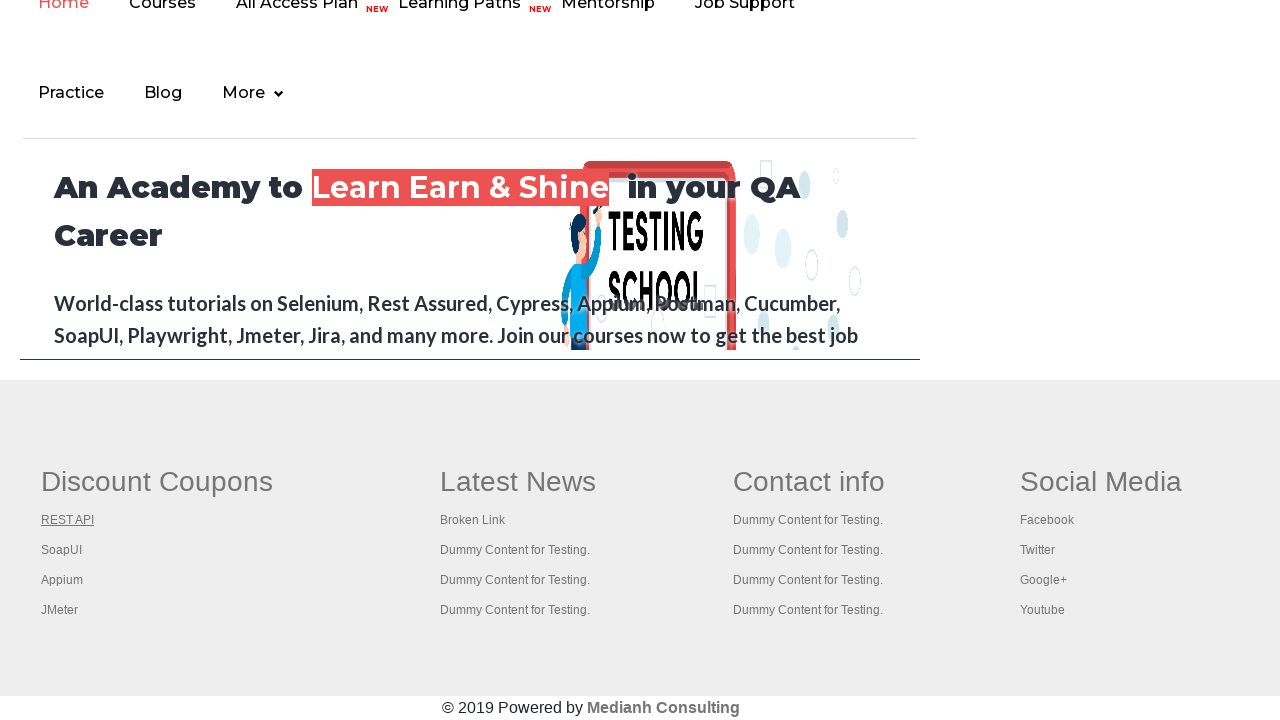

Opened link 2 in new tab using Ctrl+Click at (62, 550) on xpath=//div[@id='gf-BIG'] >> xpath=//td[1]/ul >> a >> nth=2
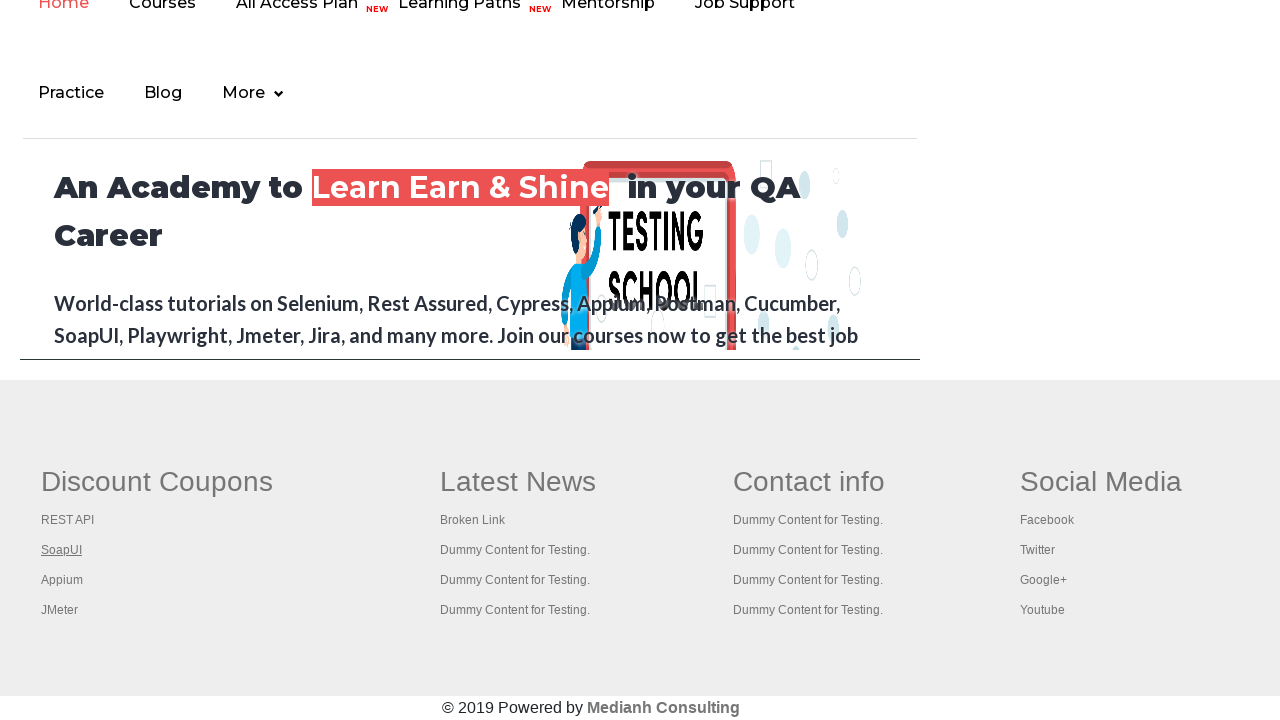

Waited 2 seconds for new tab to load
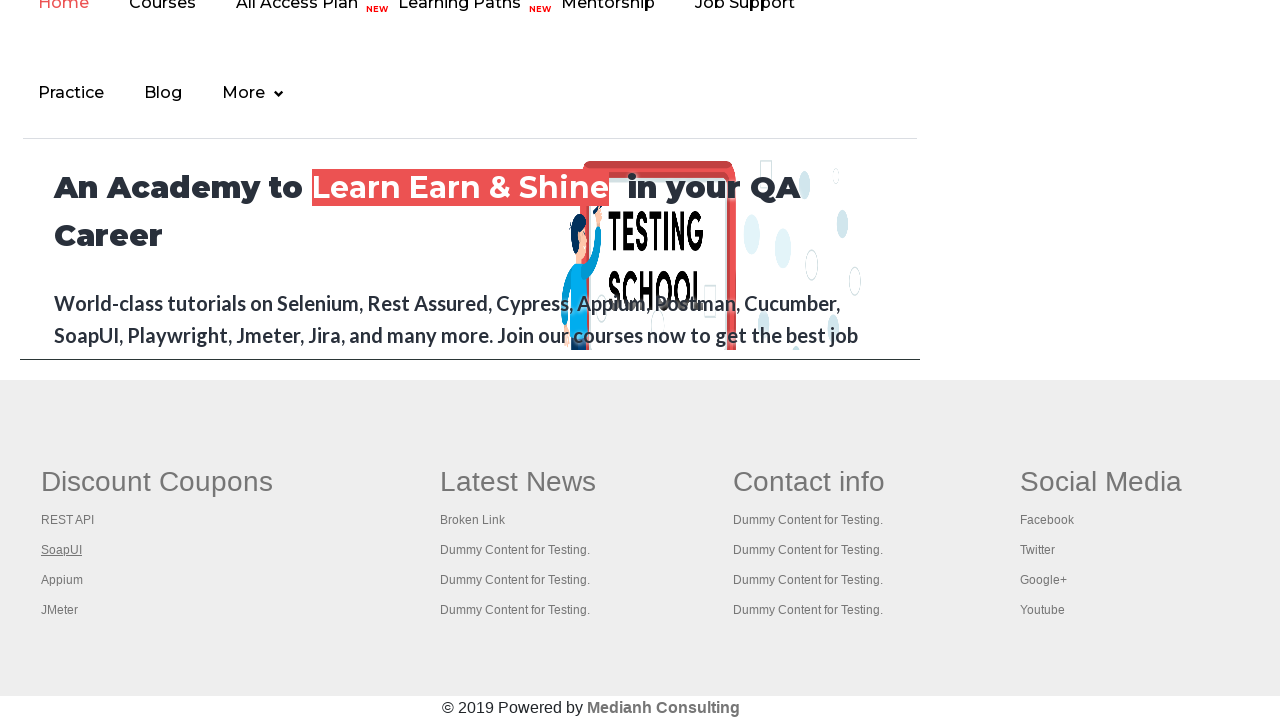

Opened link 3 in new tab using Ctrl+Click at (62, 580) on xpath=//div[@id='gf-BIG'] >> xpath=//td[1]/ul >> a >> nth=3
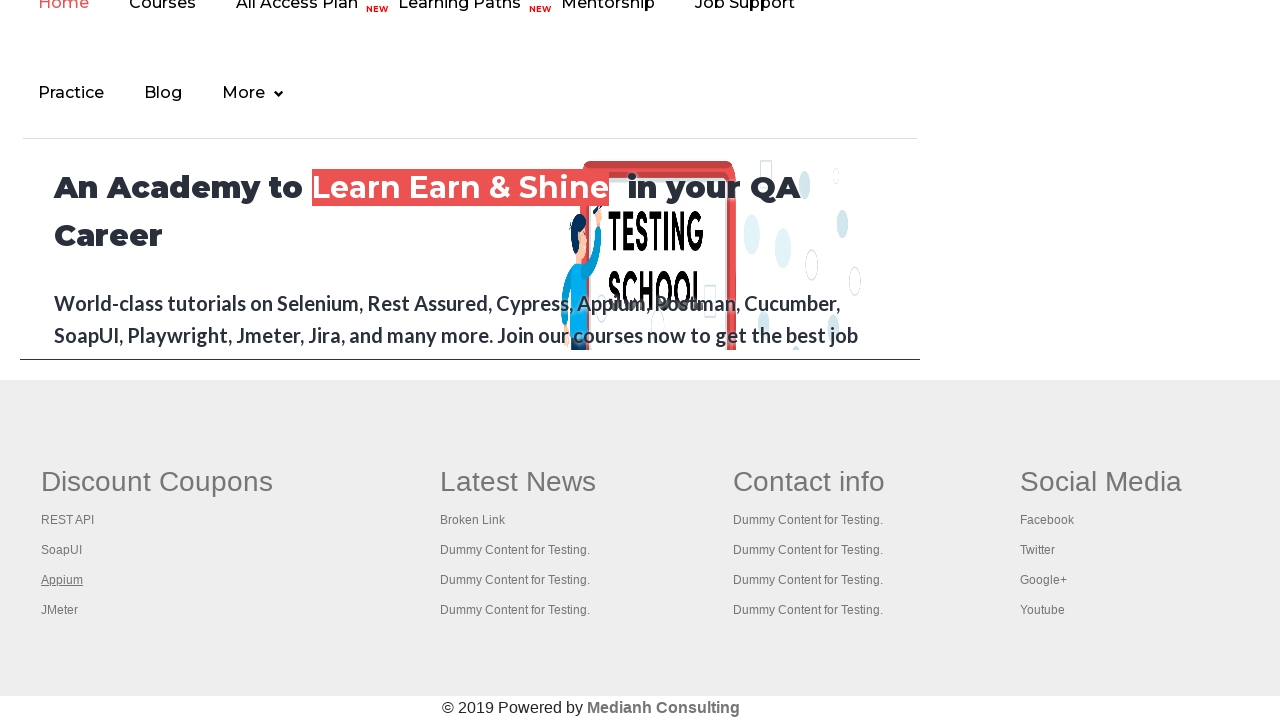

Waited 2 seconds for new tab to load
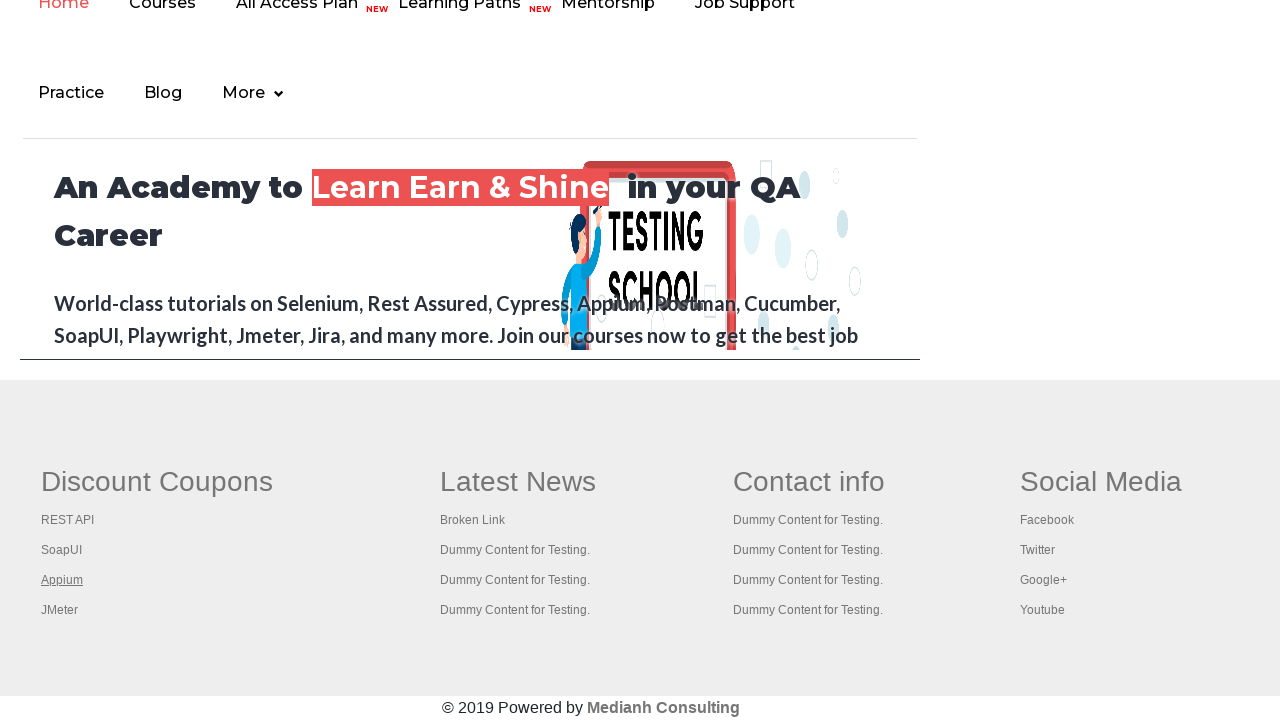

Opened link 4 in new tab using Ctrl+Click at (60, 610) on xpath=//div[@id='gf-BIG'] >> xpath=//td[1]/ul >> a >> nth=4
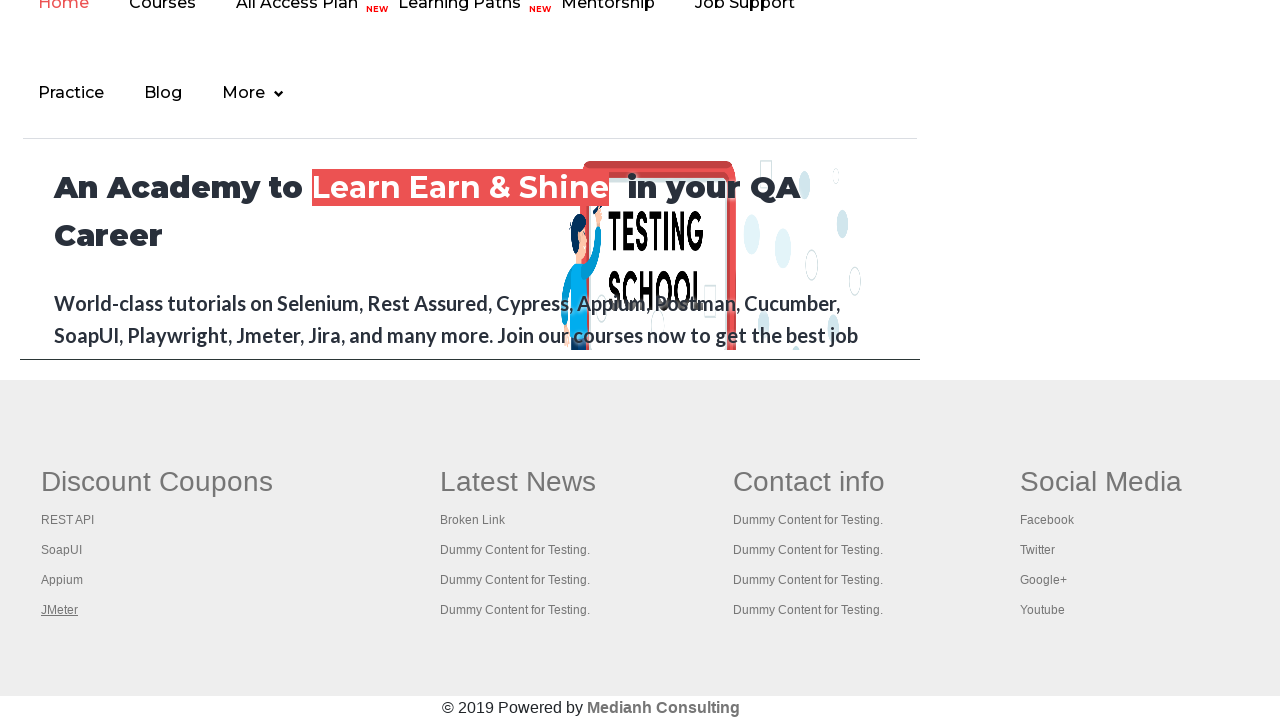

Waited 2 seconds for new tab to load
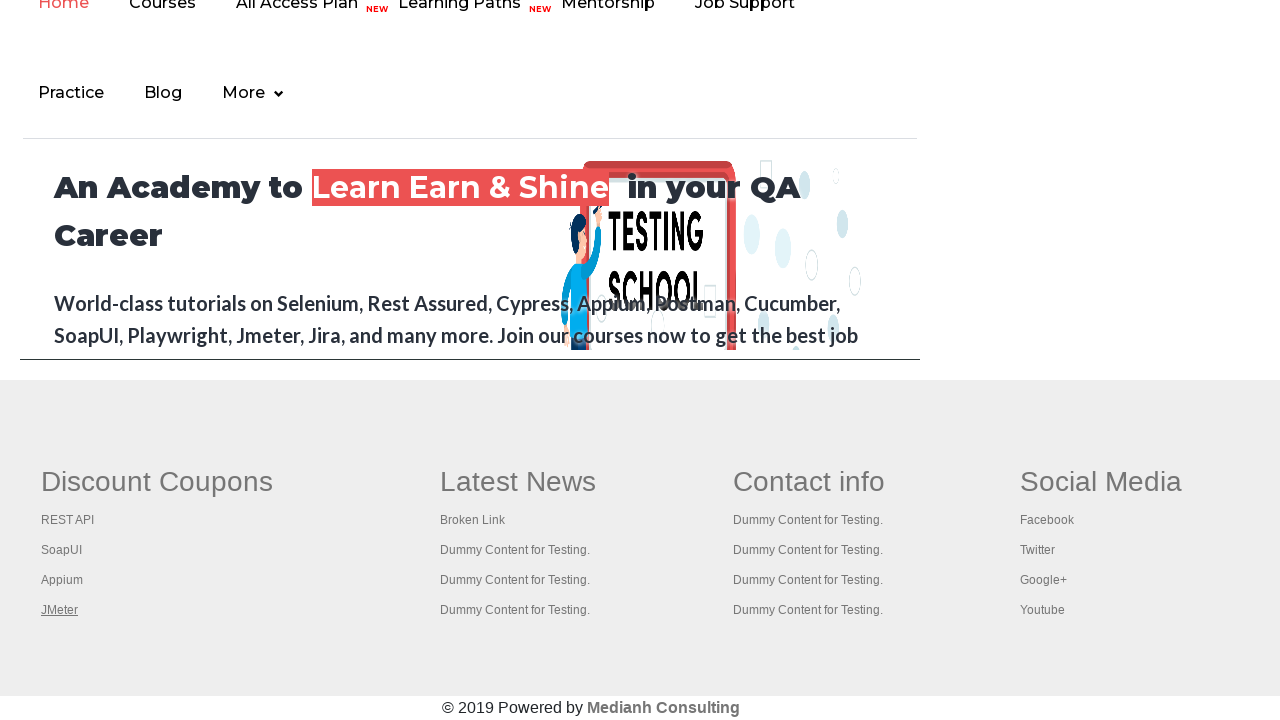

Retrieved all open pages/tabs (5 total)
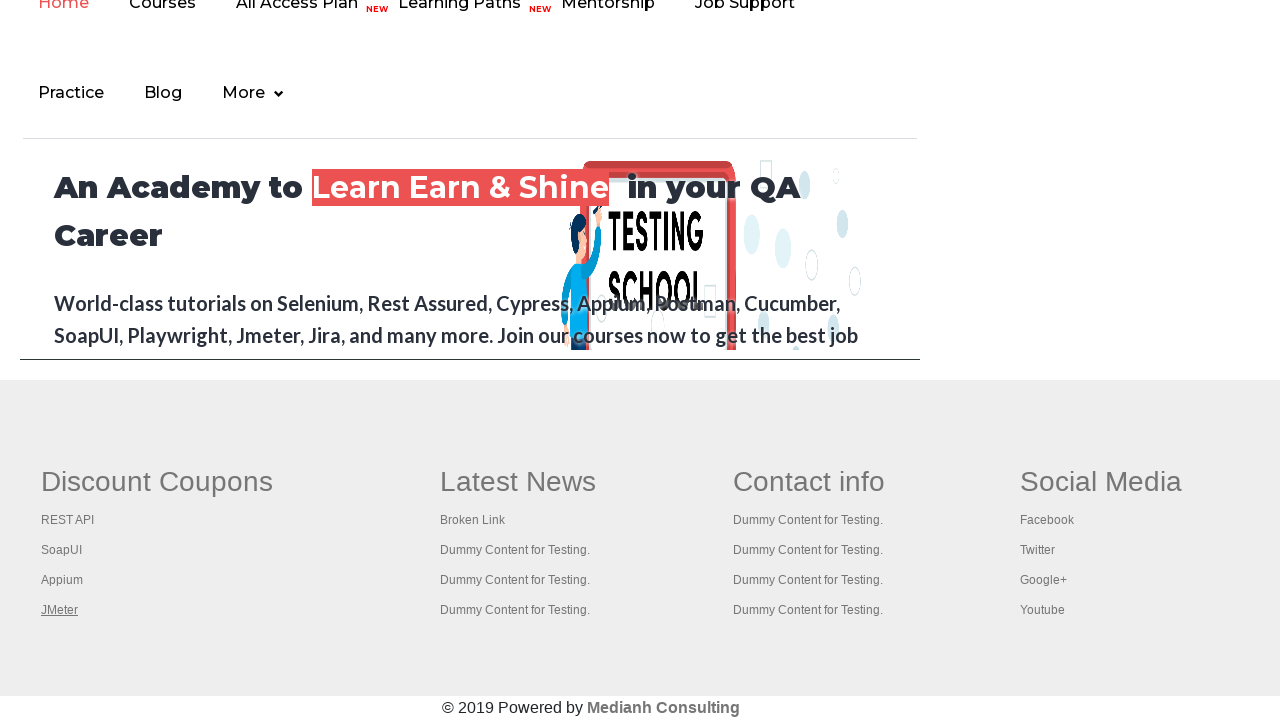

Switched to a new tab/page
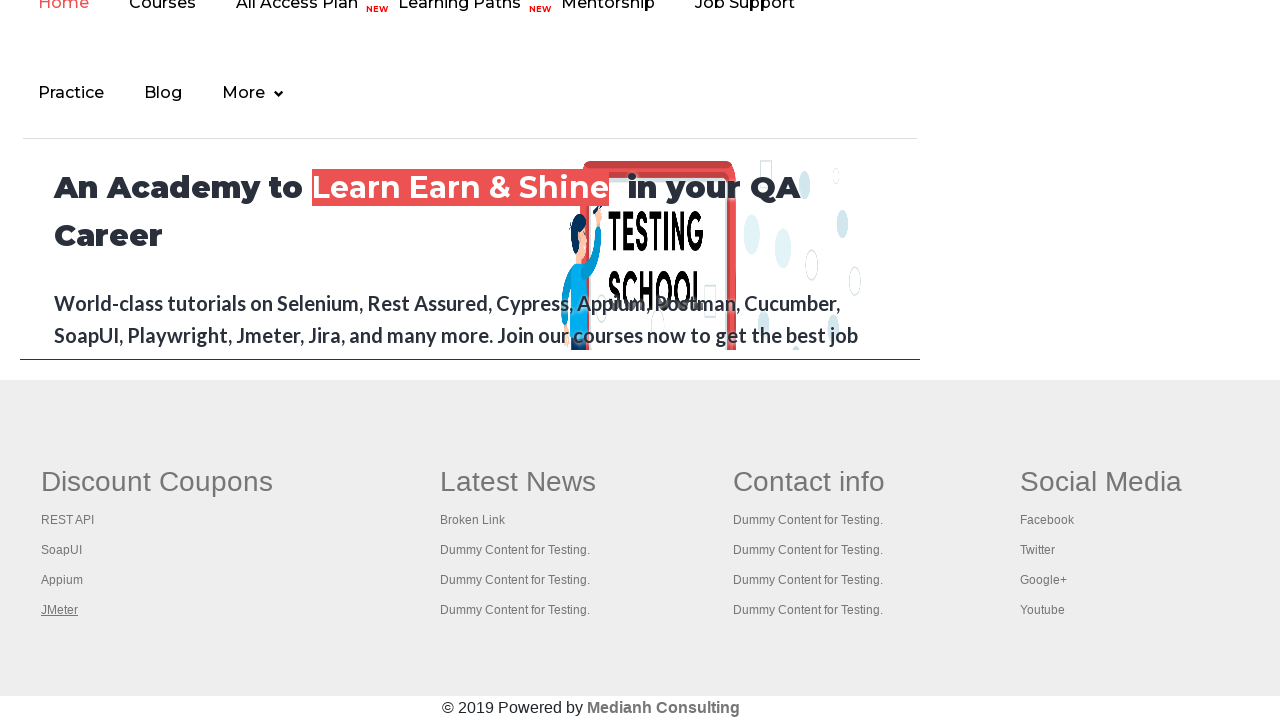

Waited for page to reach domcontentloaded state
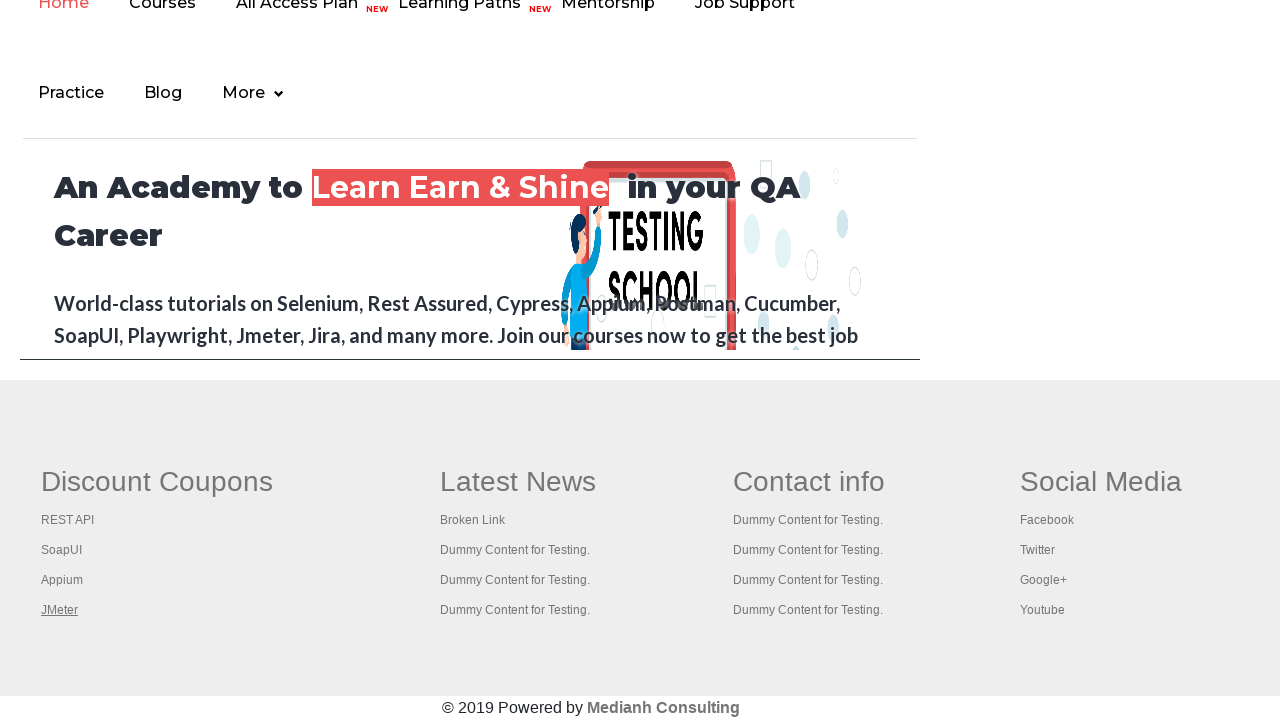

Switched to a new tab/page
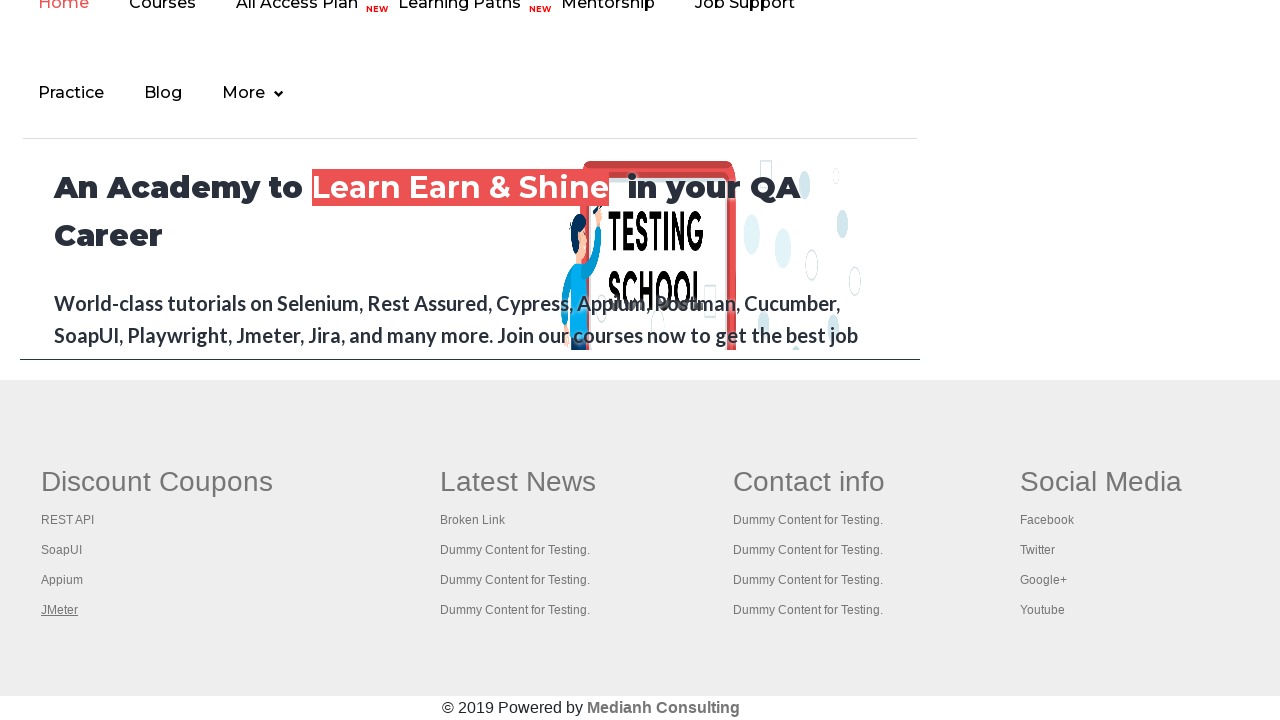

Waited for page to reach domcontentloaded state
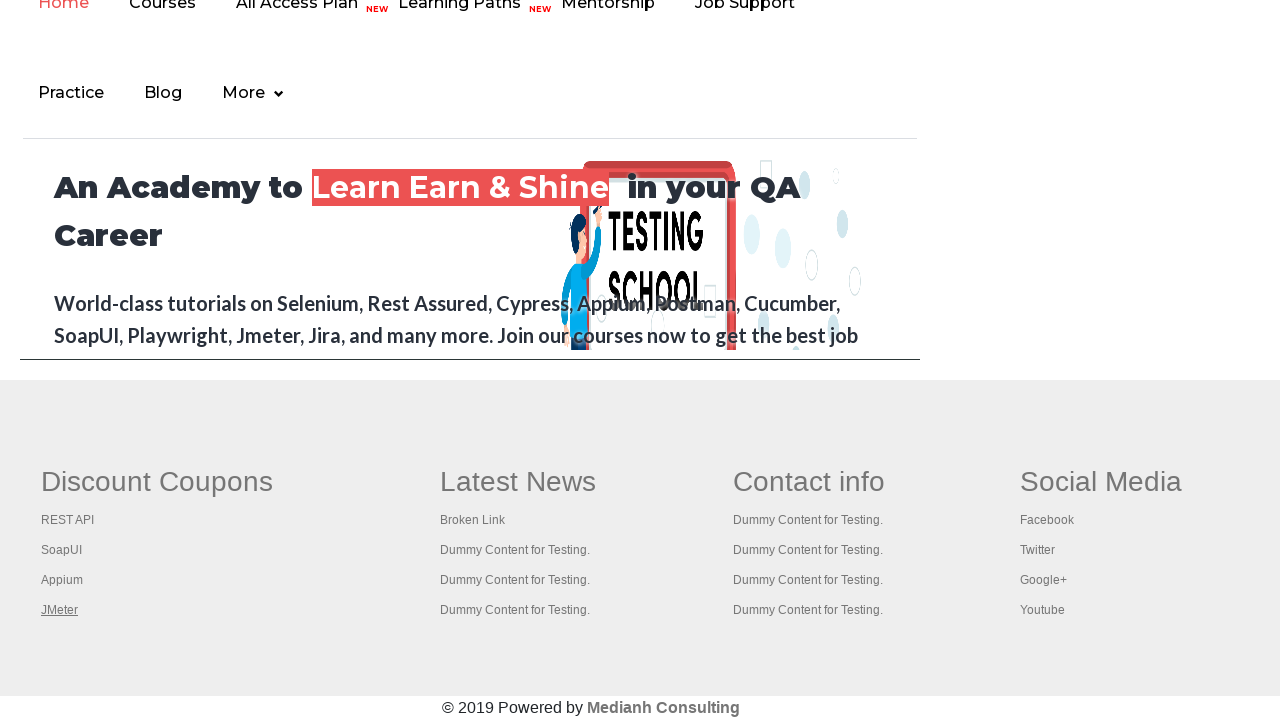

Switched to a new tab/page
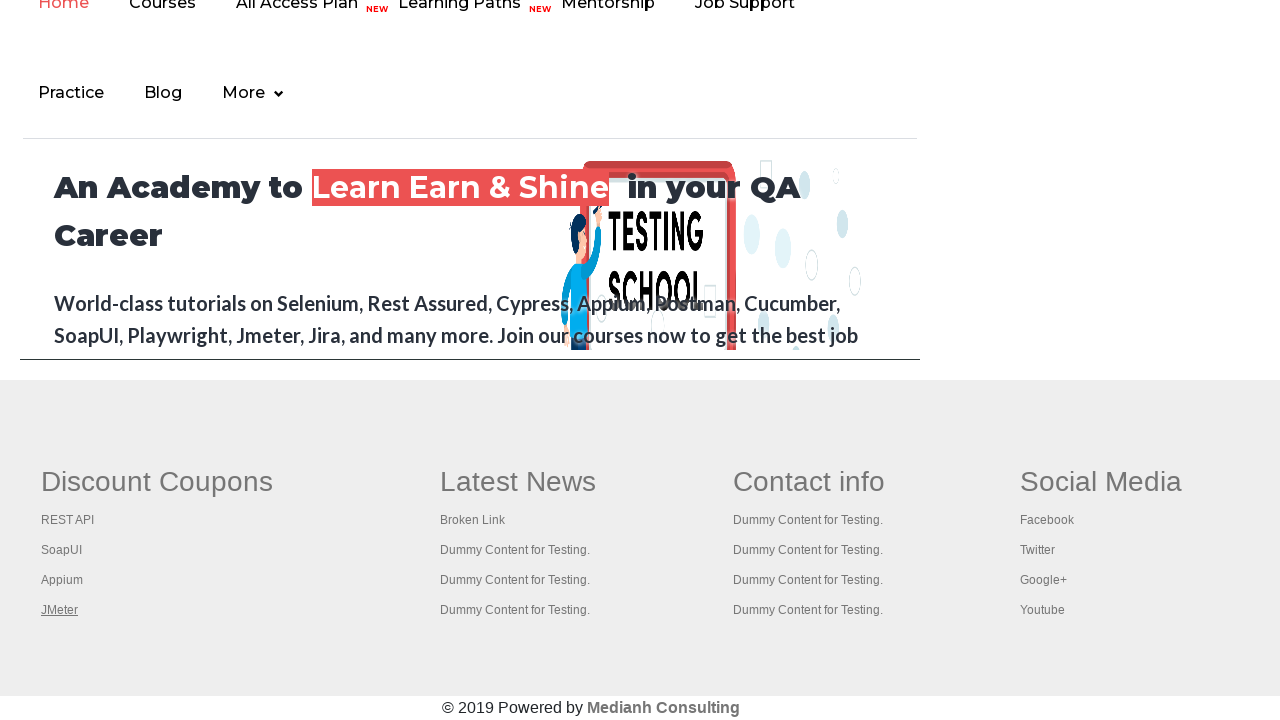

Waited for page to reach domcontentloaded state
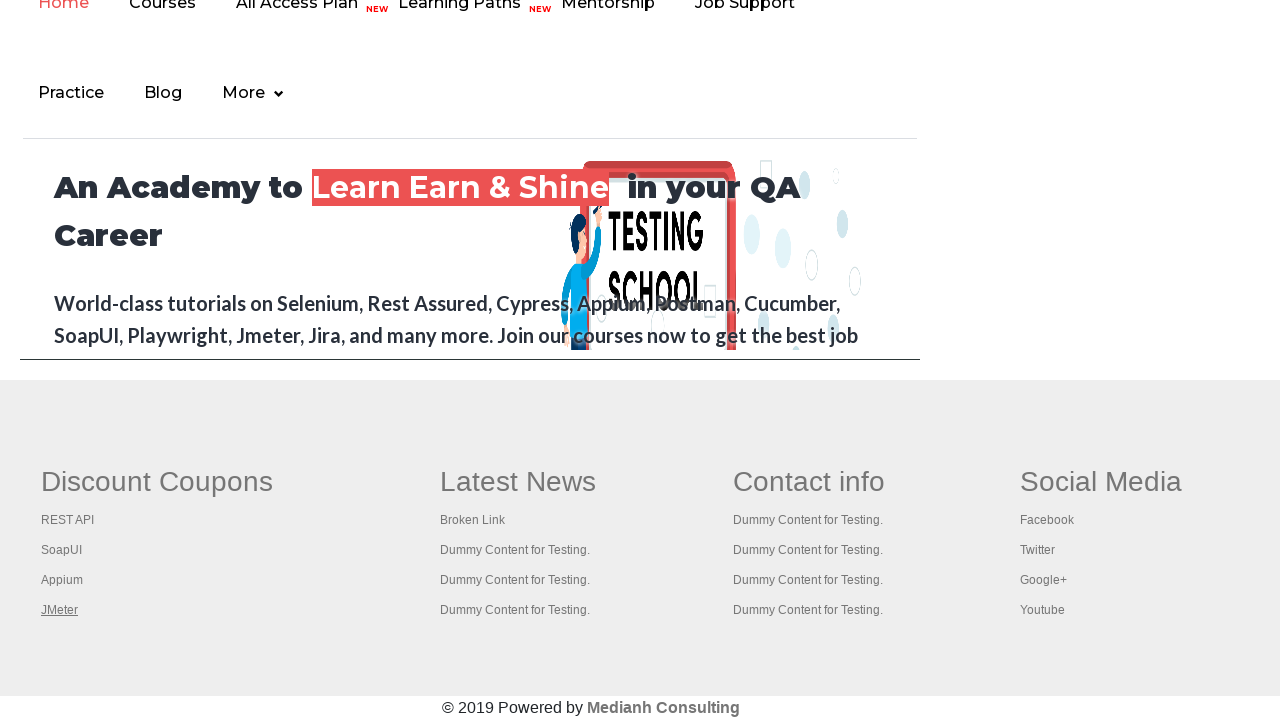

Switched to a new tab/page
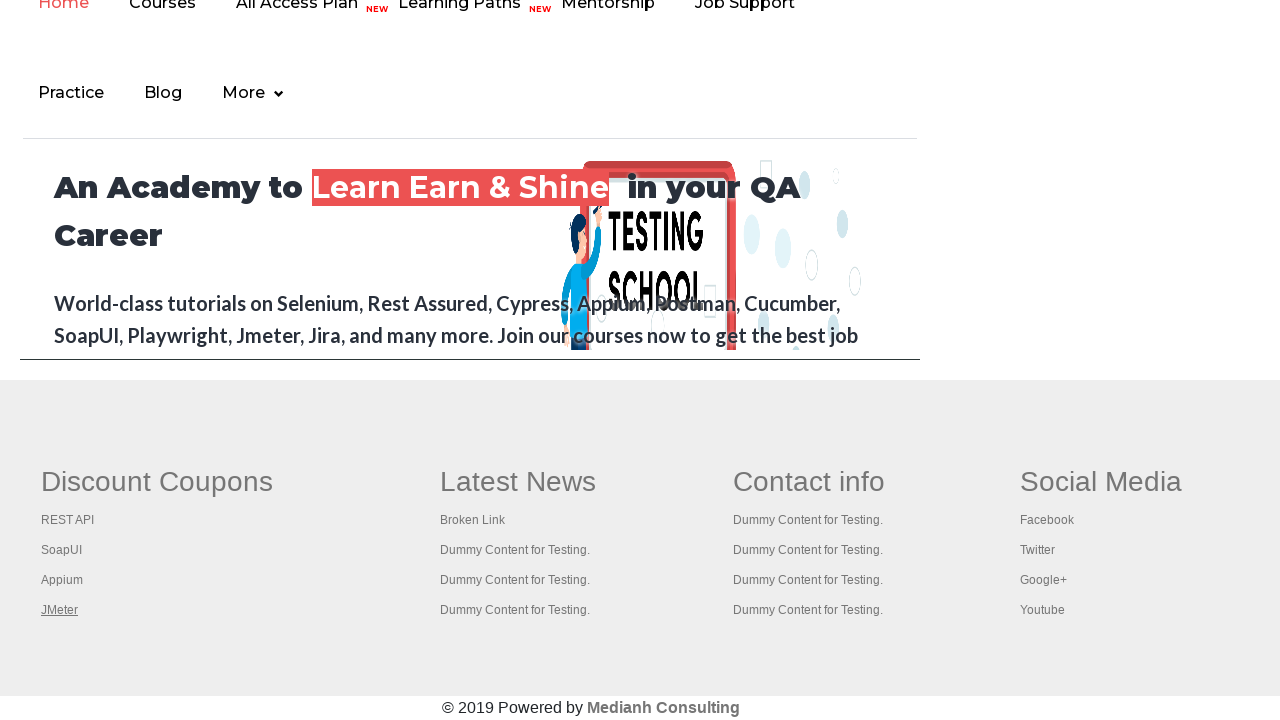

Waited for page to reach domcontentloaded state
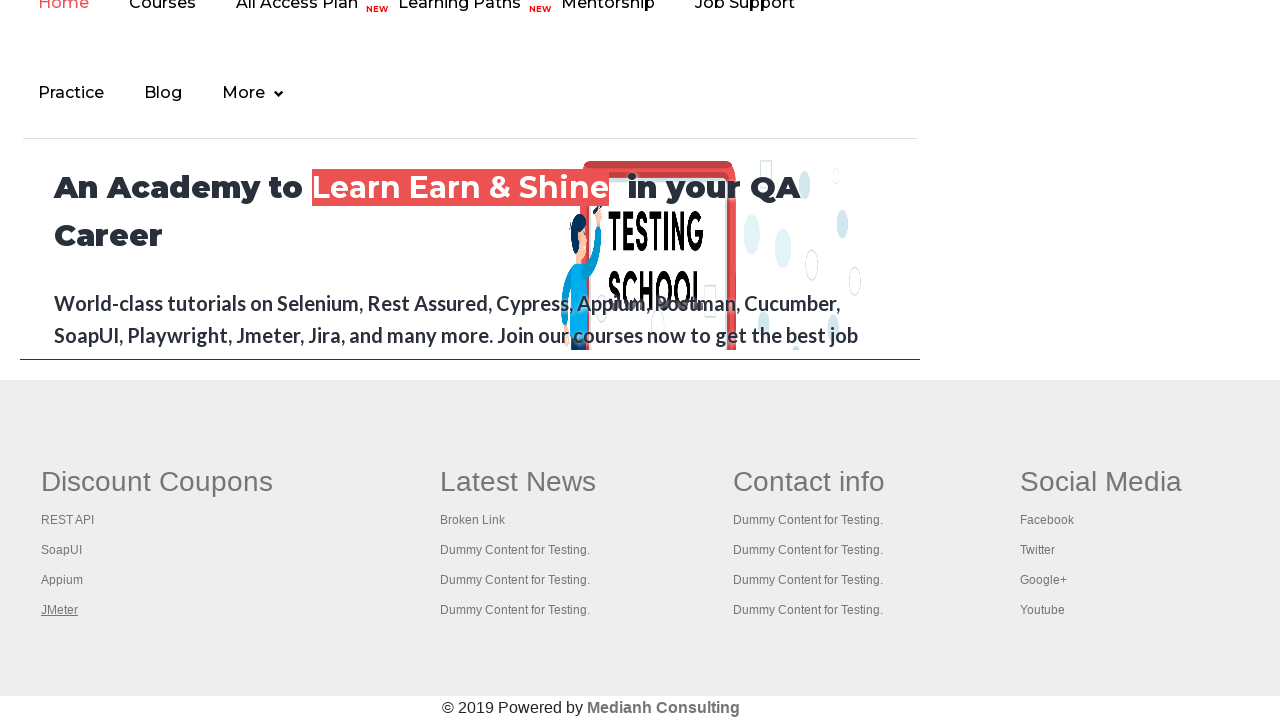

Switched to a new tab/page
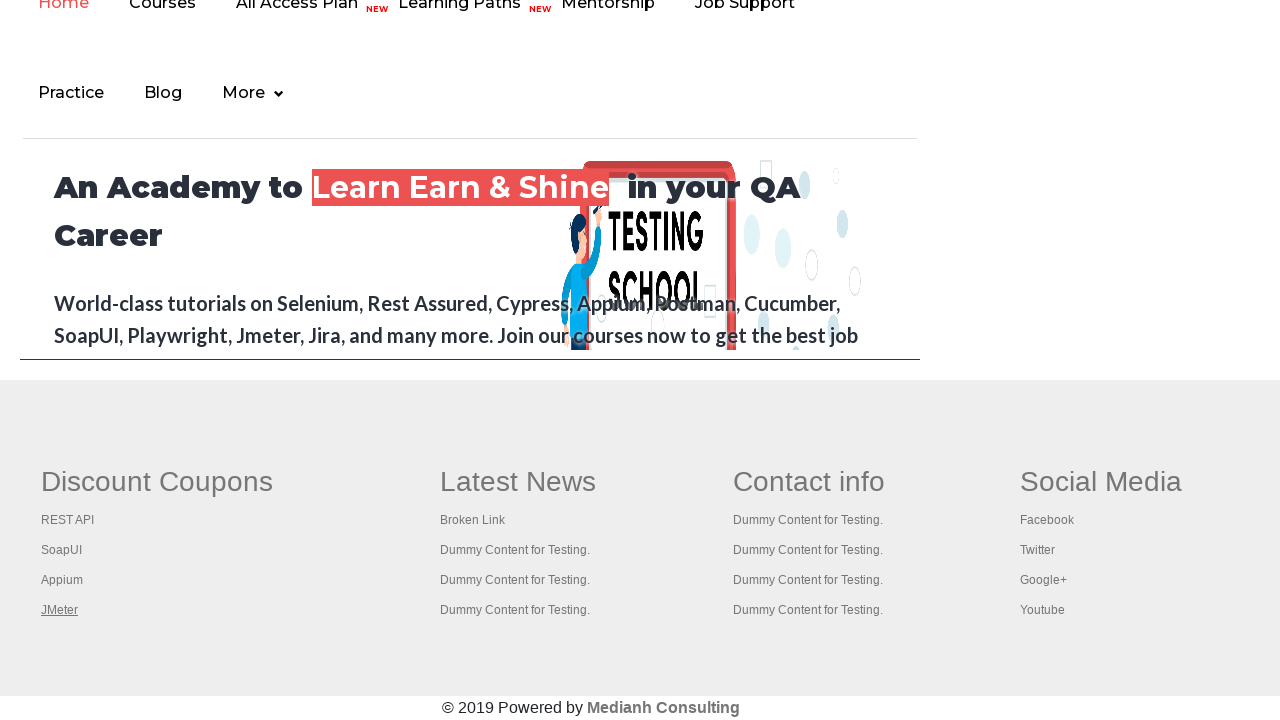

Waited for page to reach domcontentloaded state
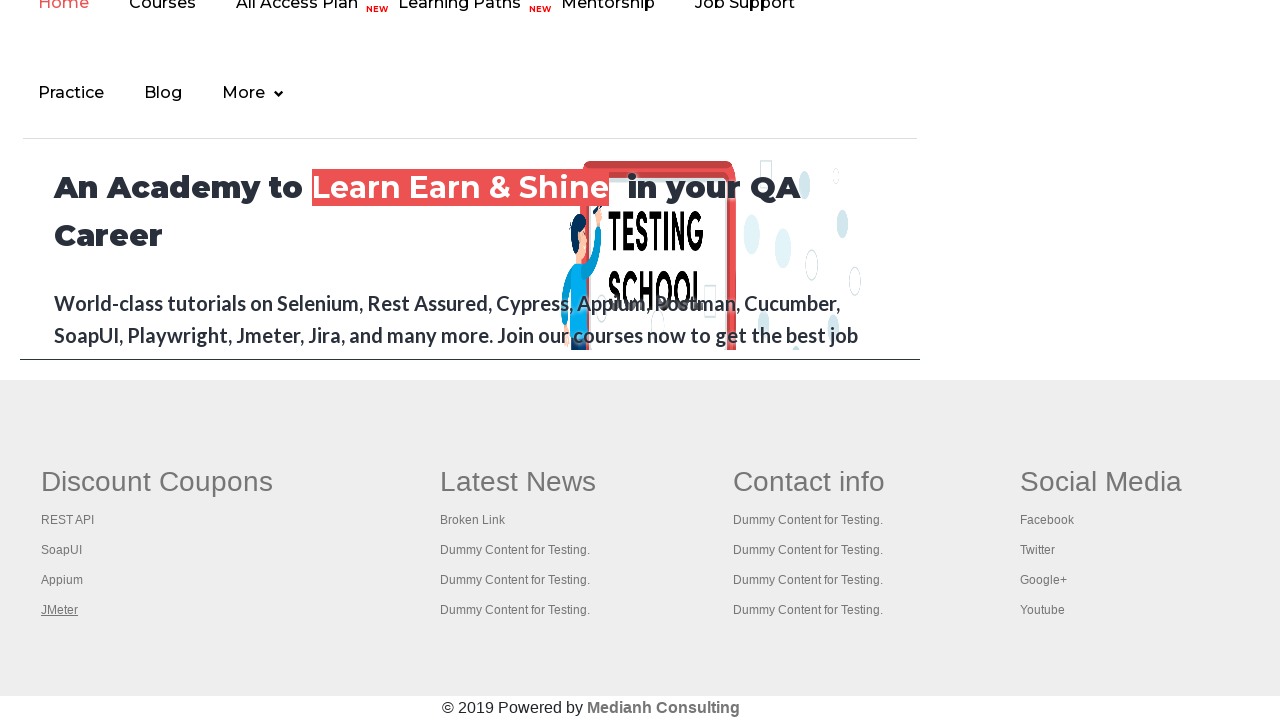

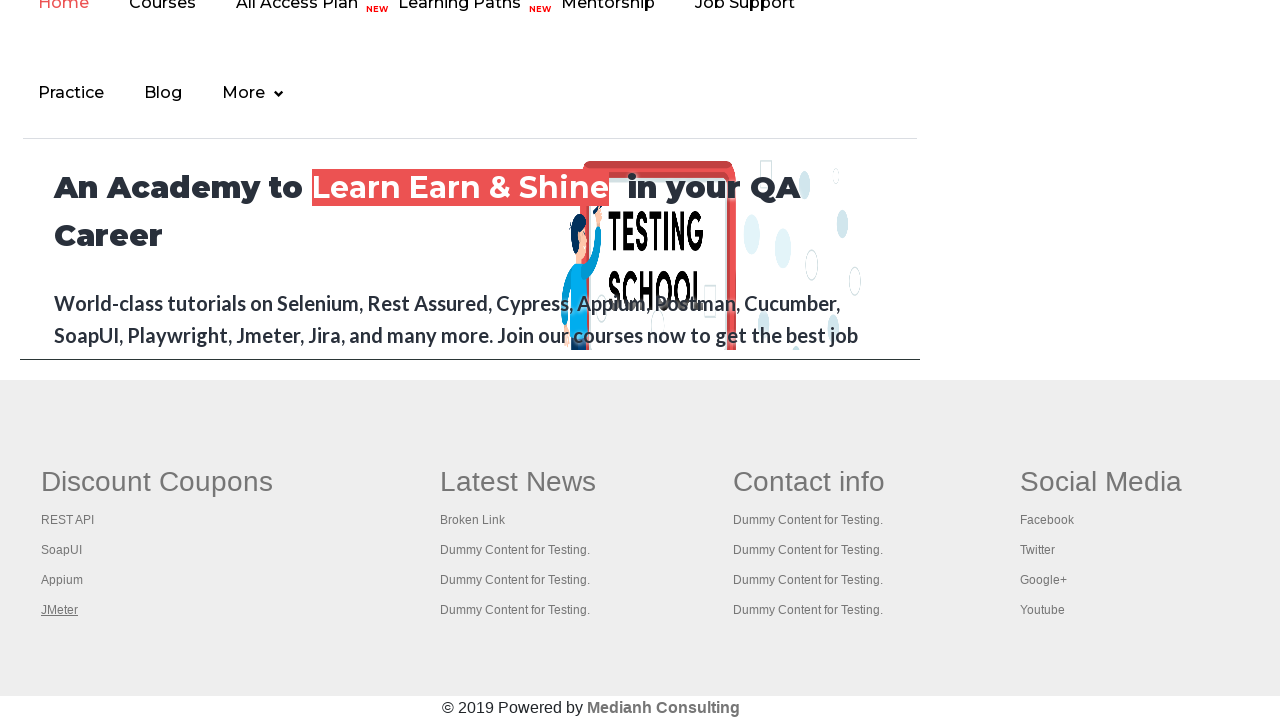